Tests email validation by entering an invalid email format

Starting URL: https://demoqa.com/webtables

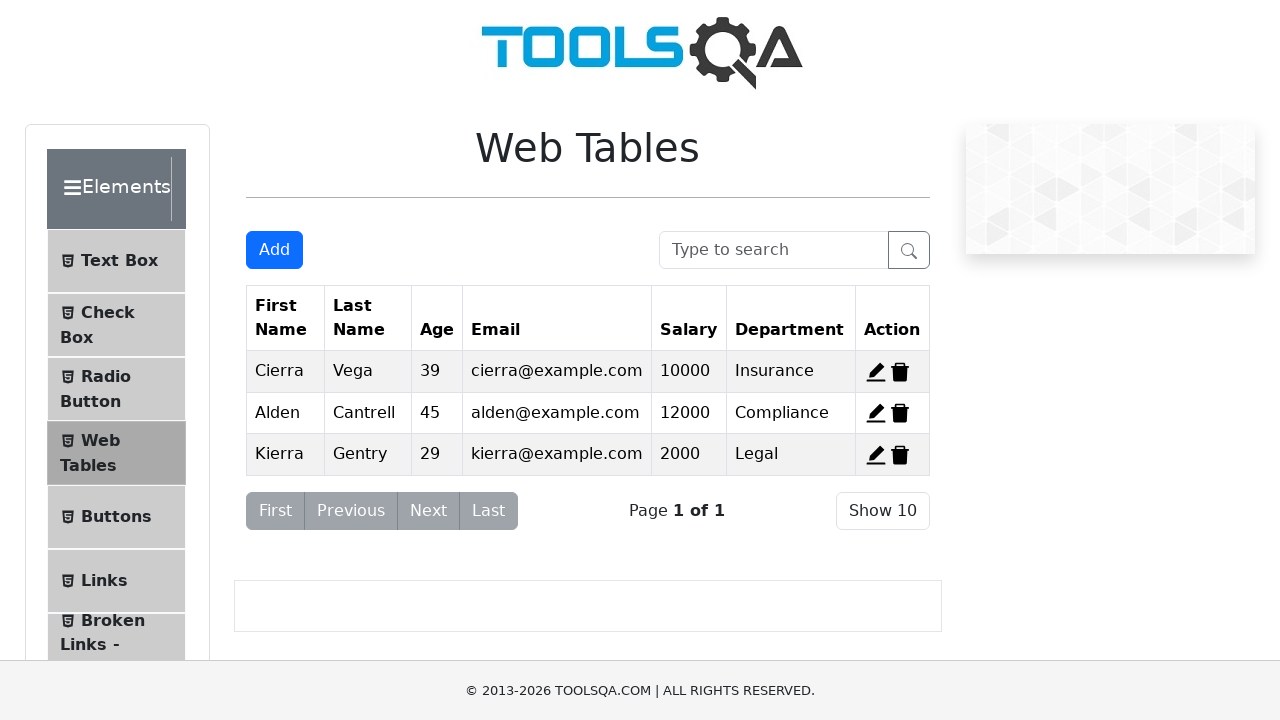

Clicked Add button to open registration form at (274, 250) on #addNewRecordButton
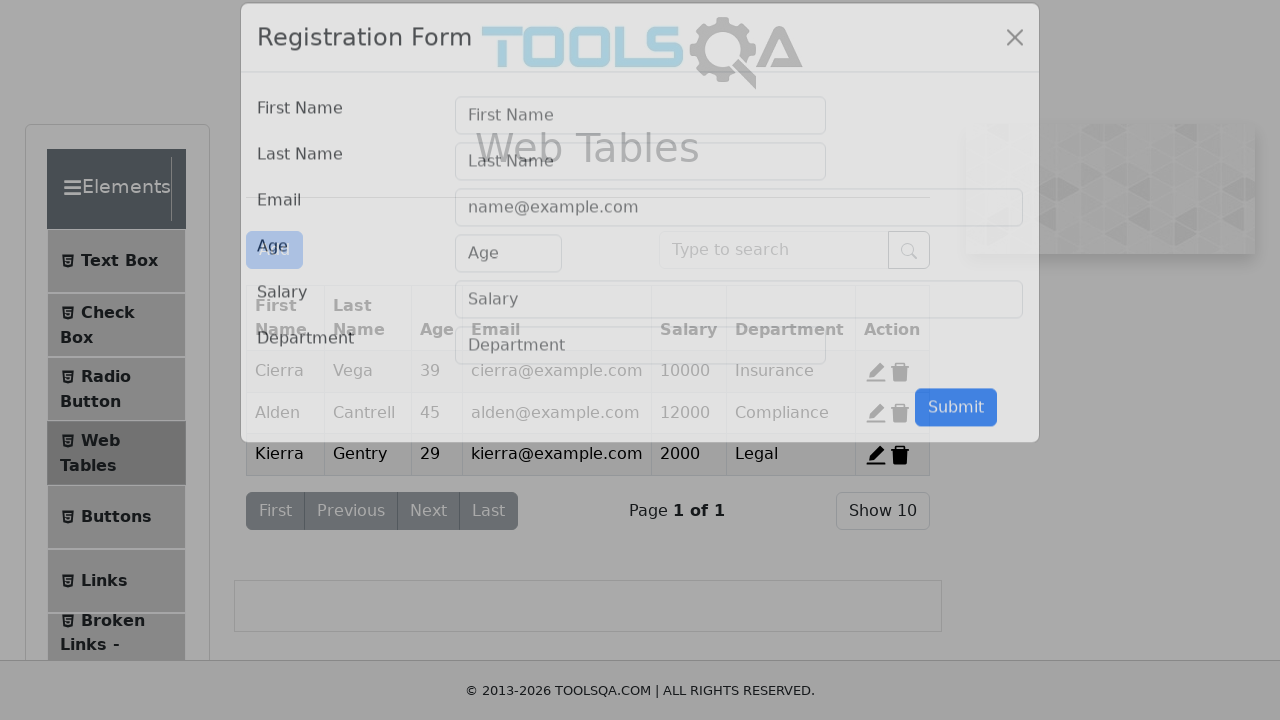

Filled first name field with 'Nurul' on #firstName
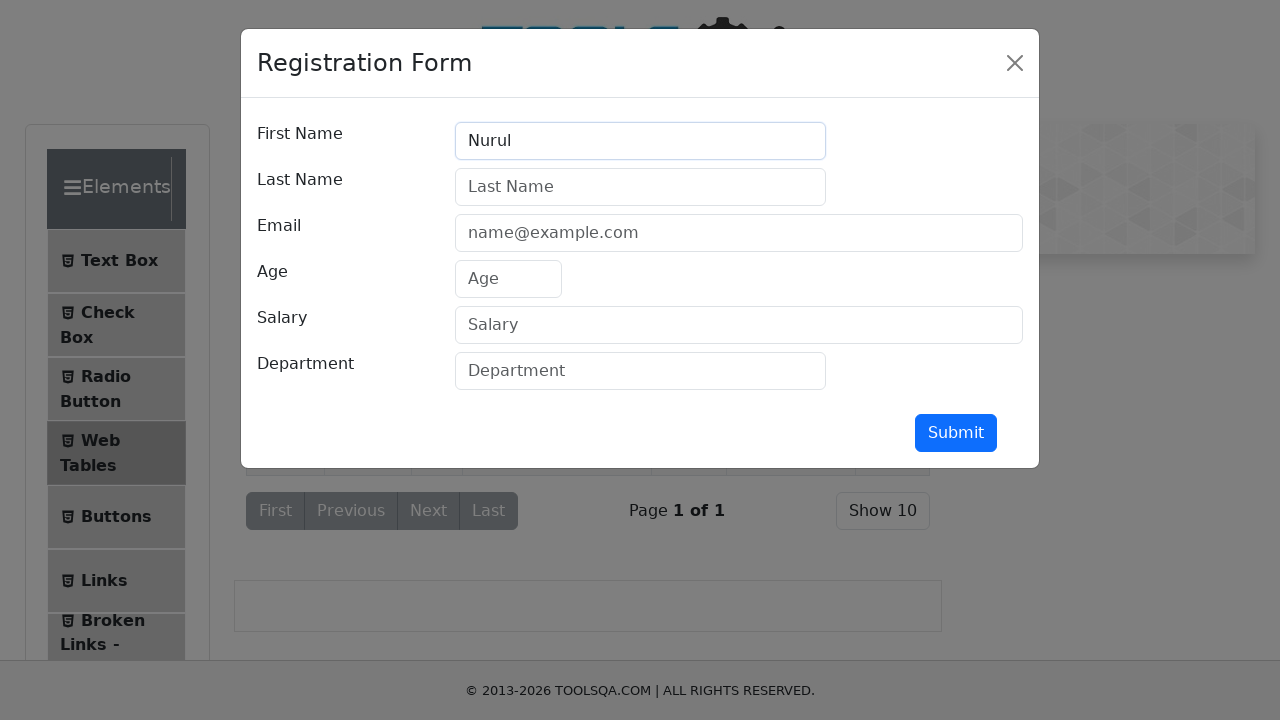

Filled last name field with 'Arifin' on #lastName
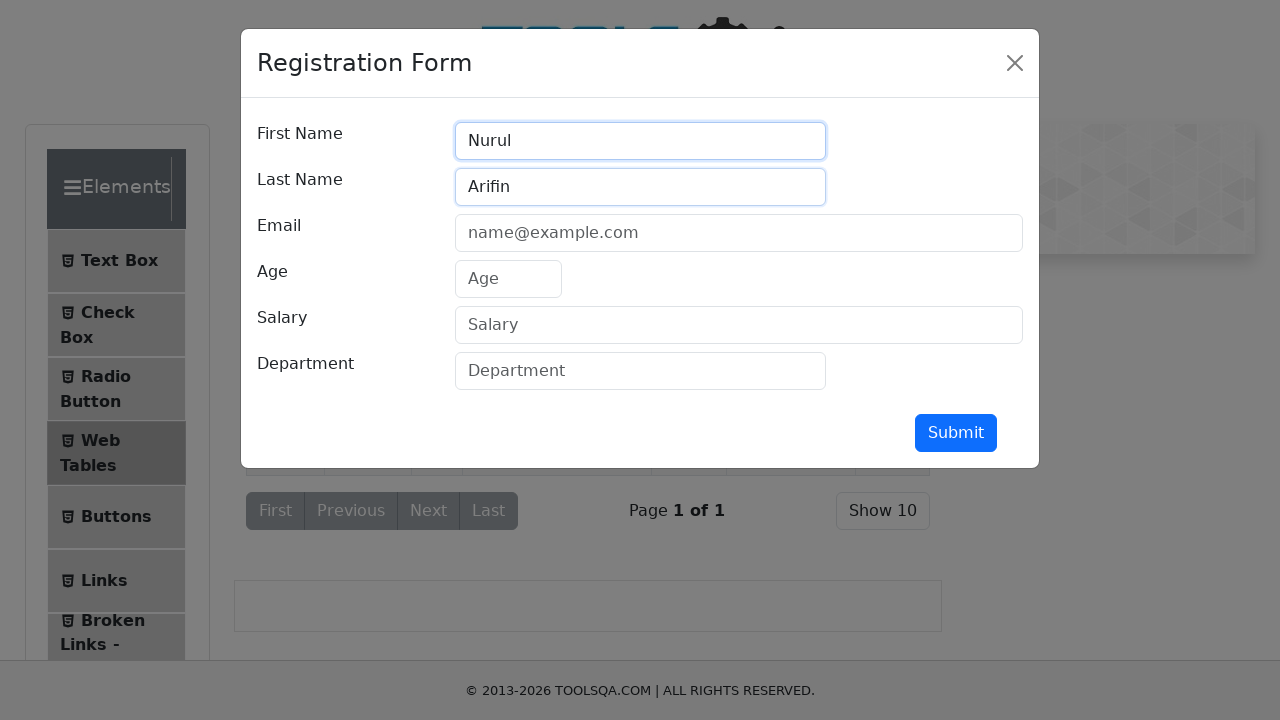

Filled email field with invalid email format 'nurularifingmail.com' on #userEmail
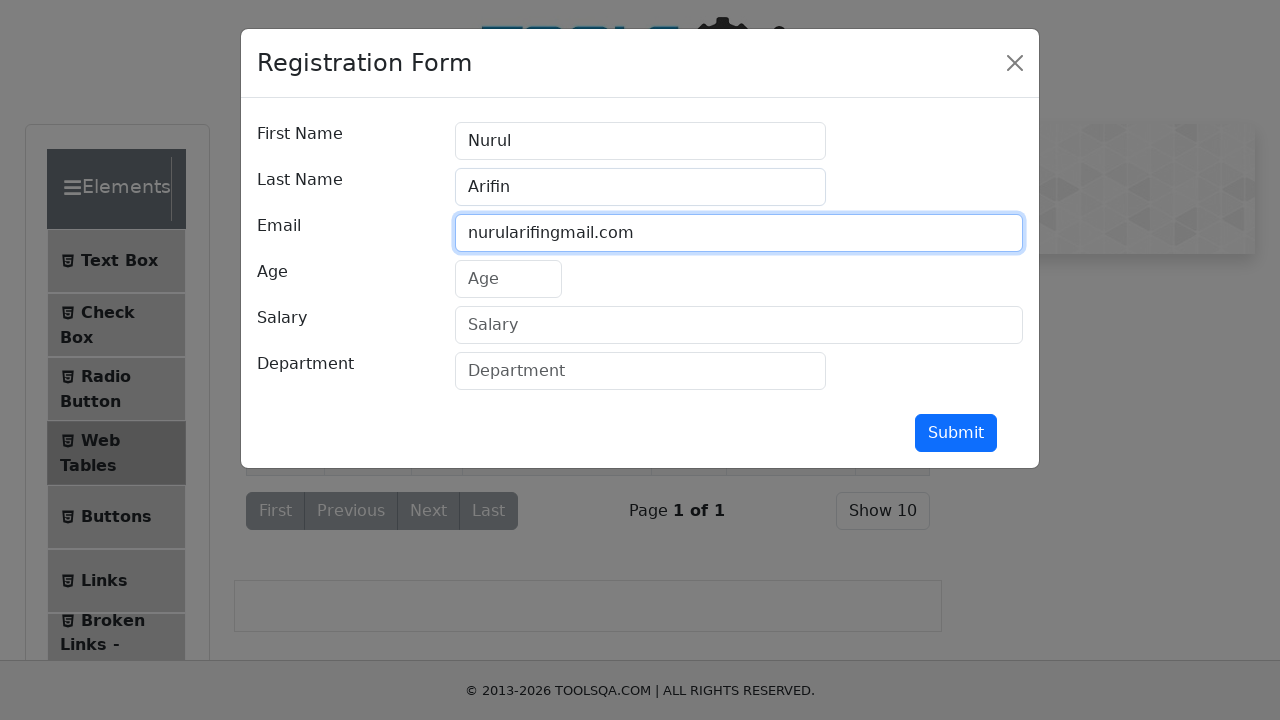

Filled age field with '31' on #age
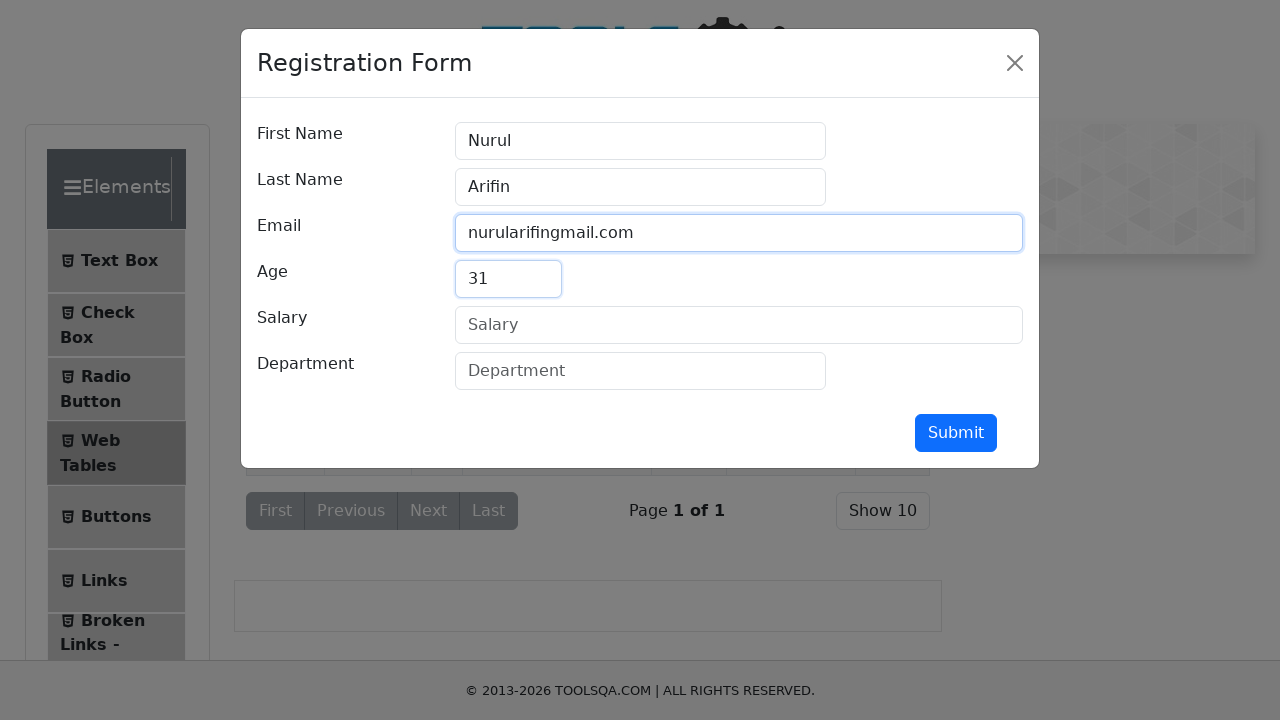

Filled salary field with '7500000' on #salary
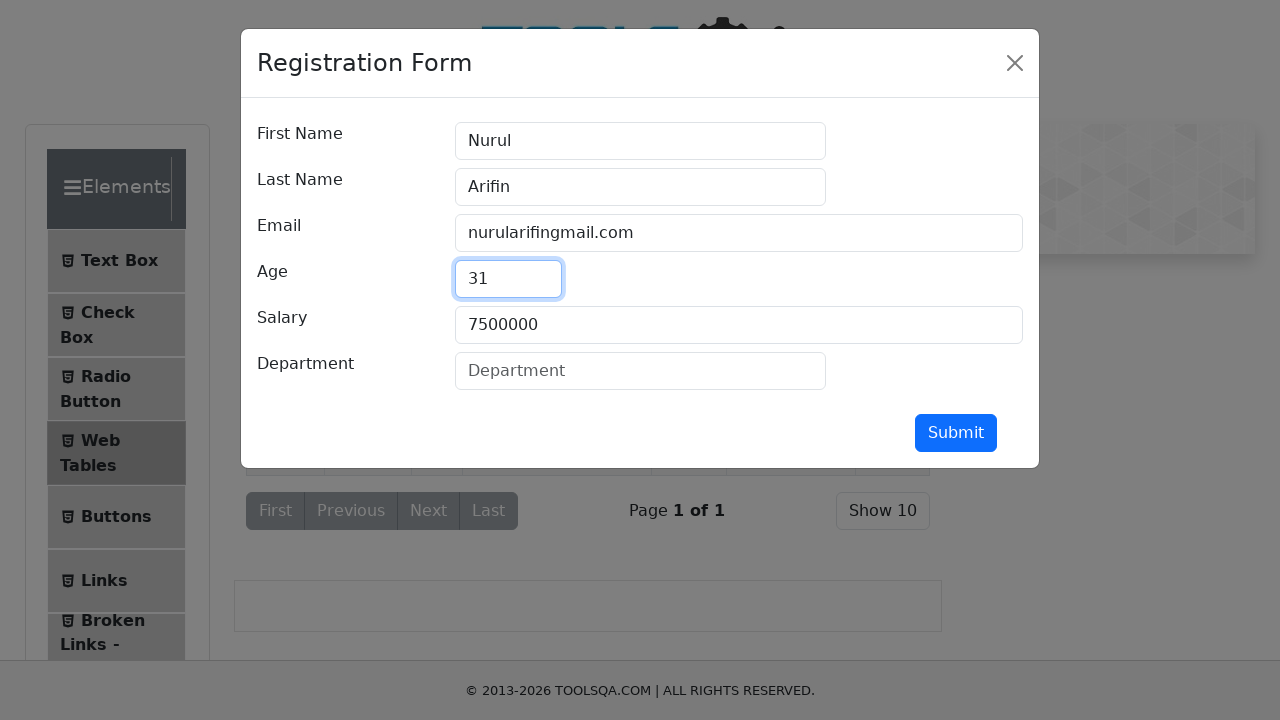

Filled department field with 'Dev.' on #department
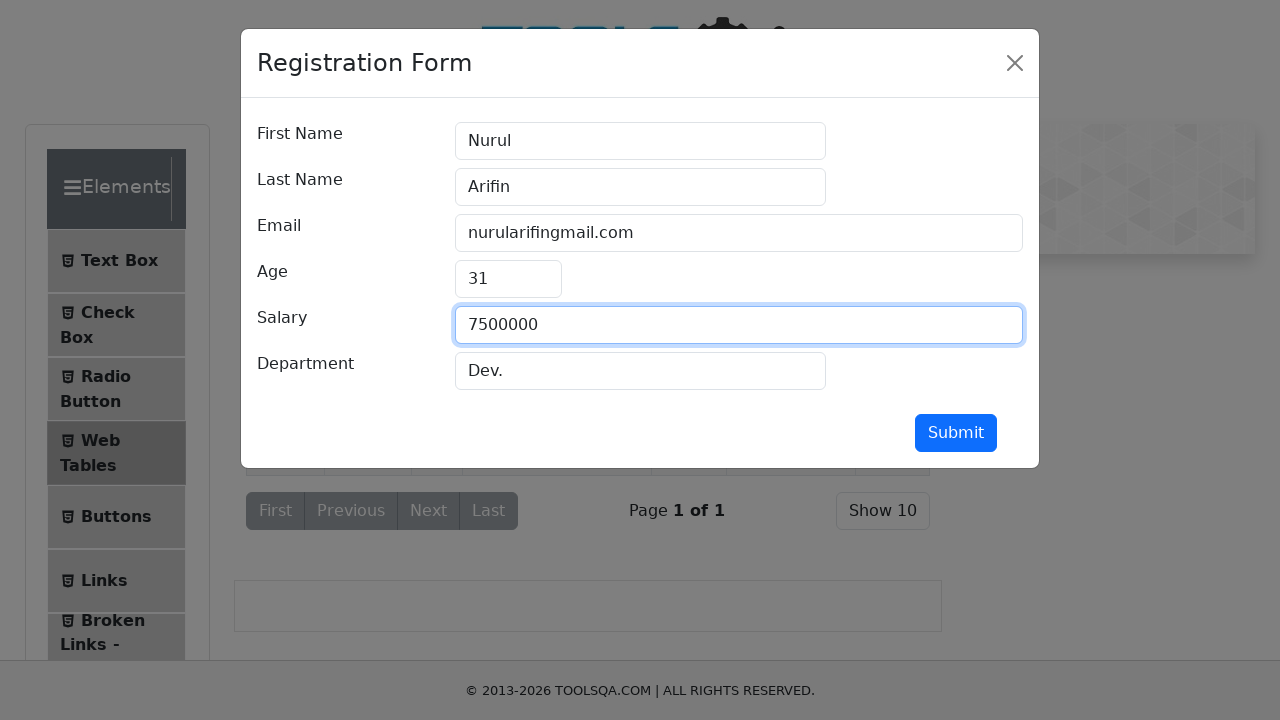

Clicked Submit button to submit form with invalid email at (956, 433) on #submit
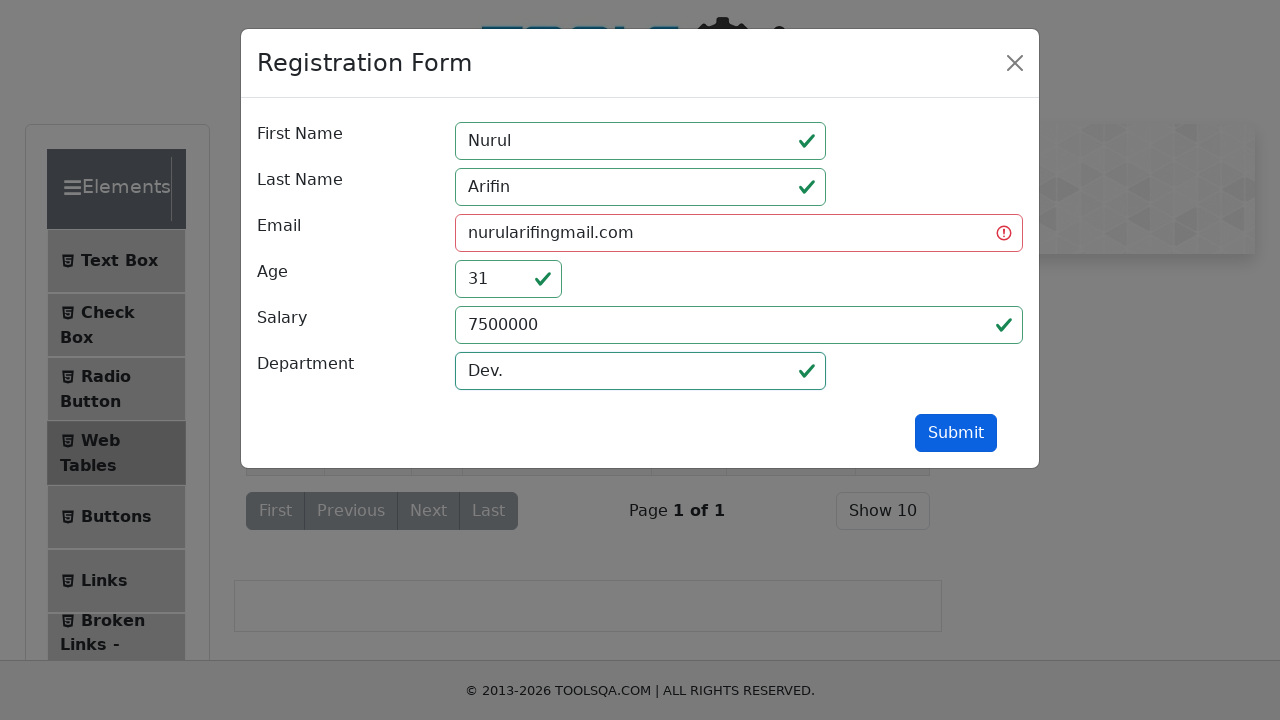

Verified email field is in invalid state due to improper format
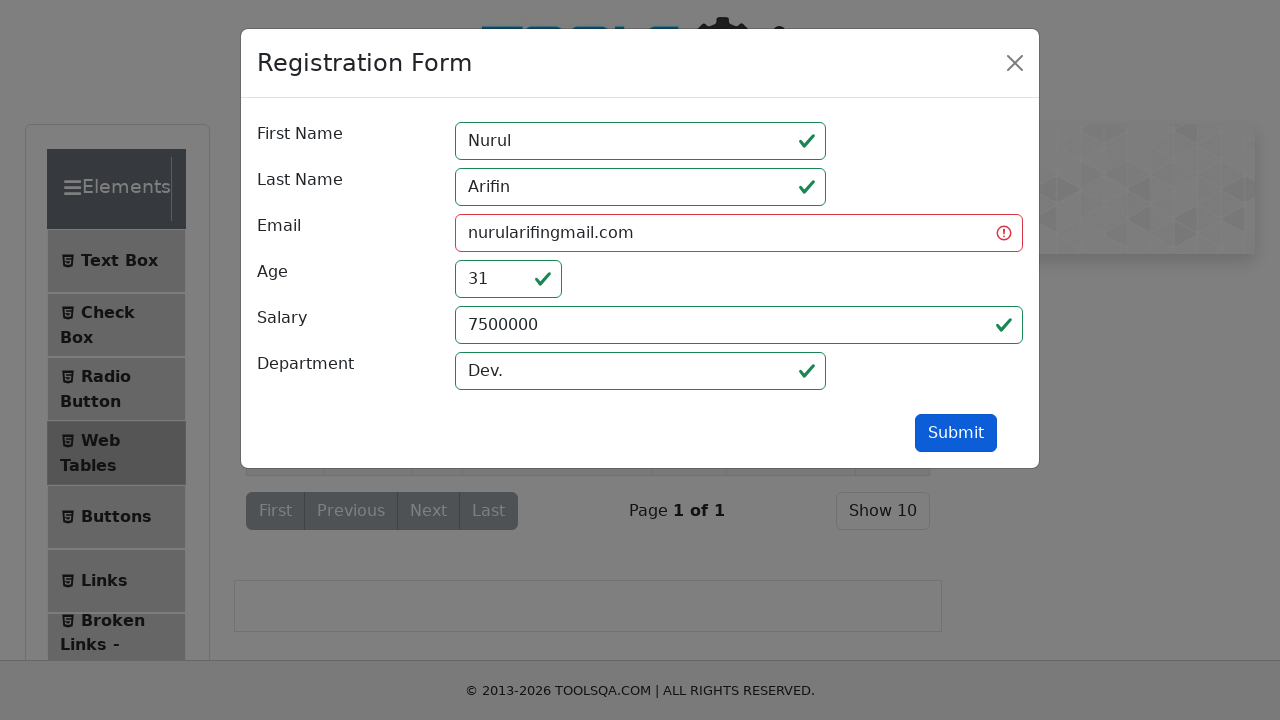

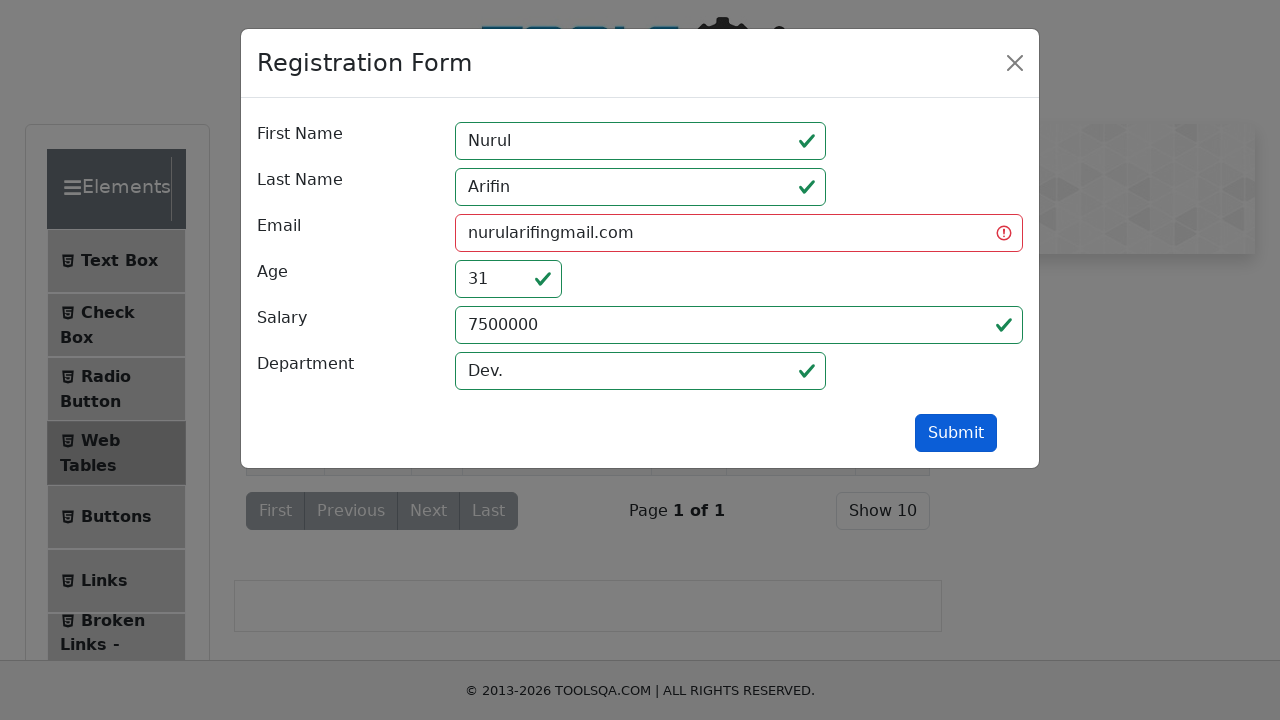